Navigates to BoostB2B website and verifies that navigation links are present on the page

Starting URL: https://boostb2b.com

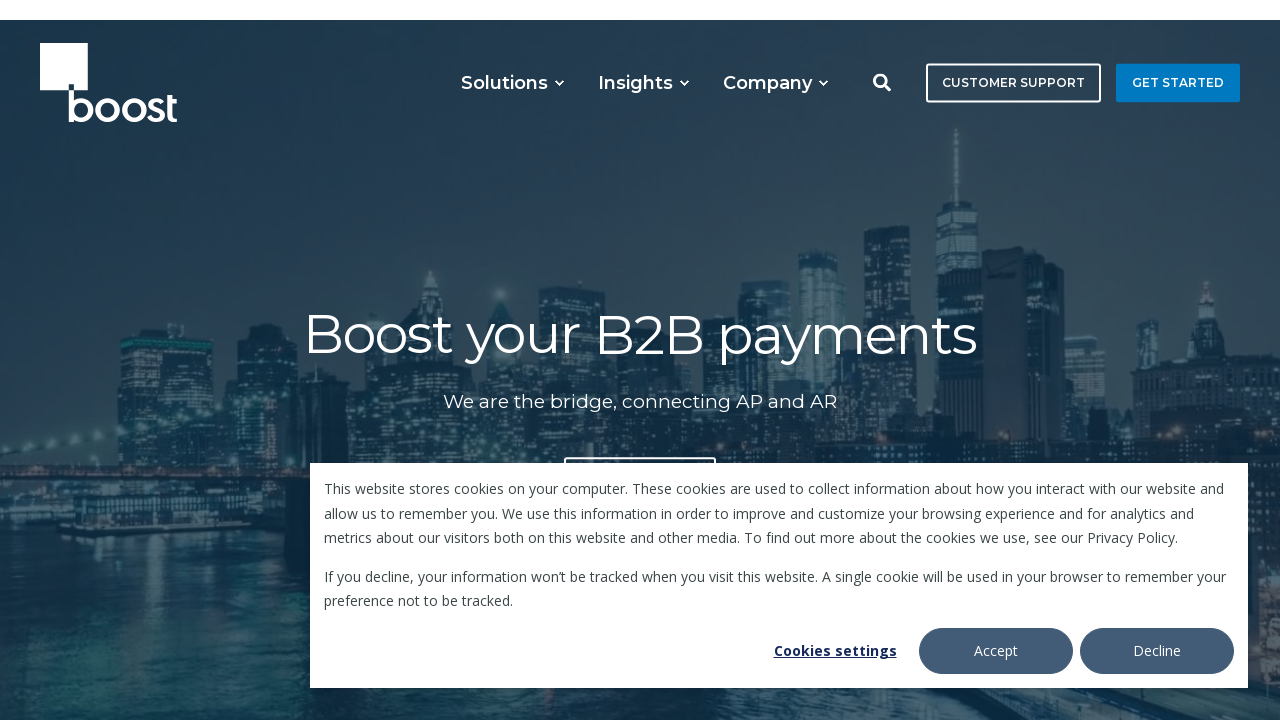

Navigated to BoostB2B website at https://boostb2b.com
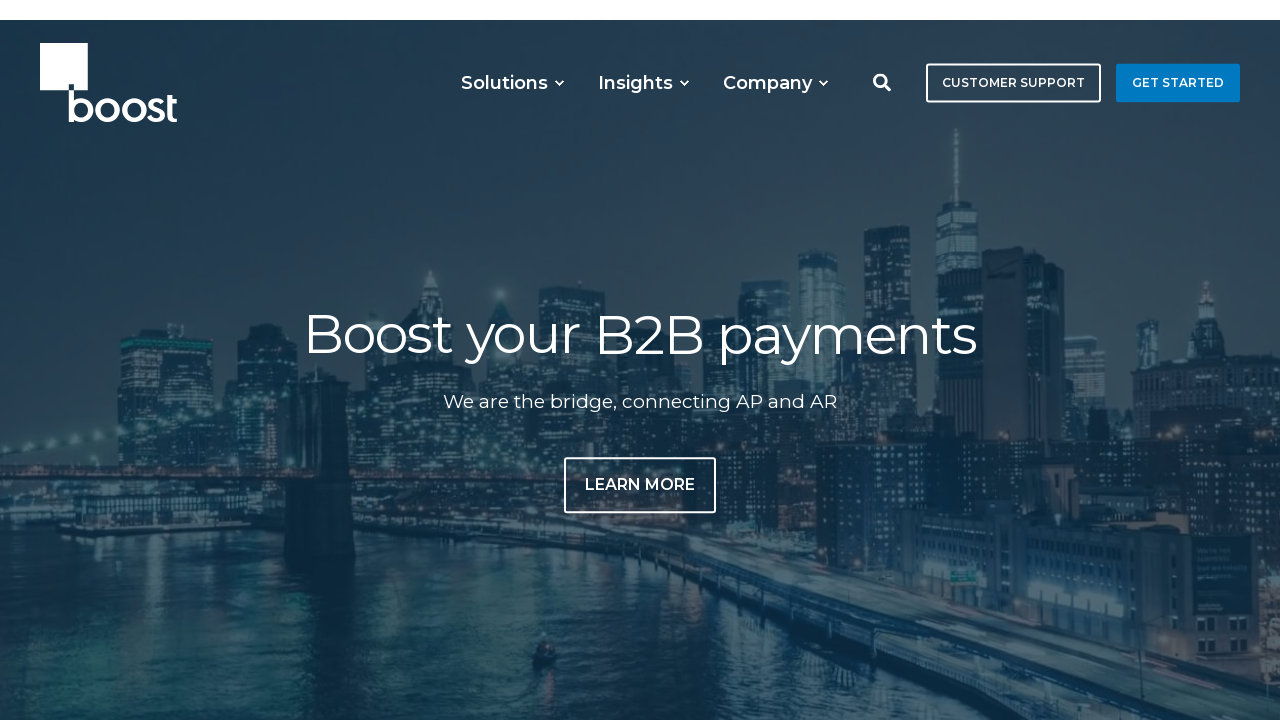

Navigation links are visible on the page
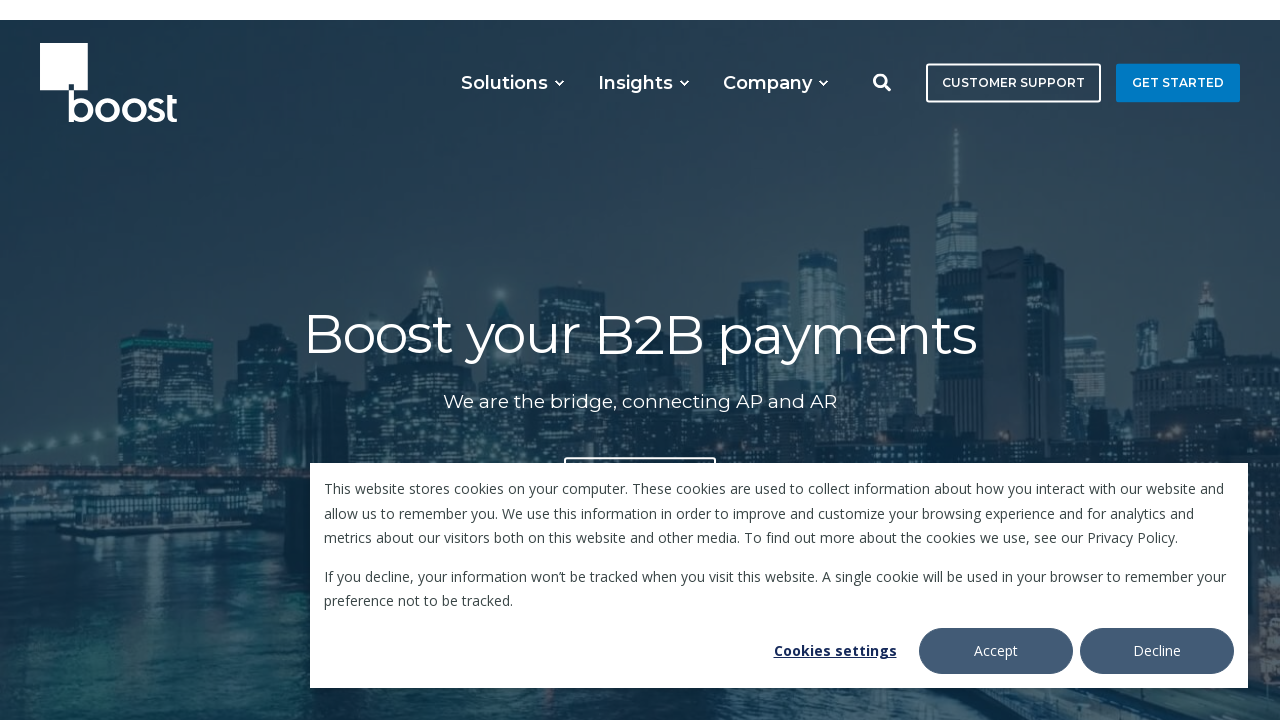

Found 83 navigation links on the page
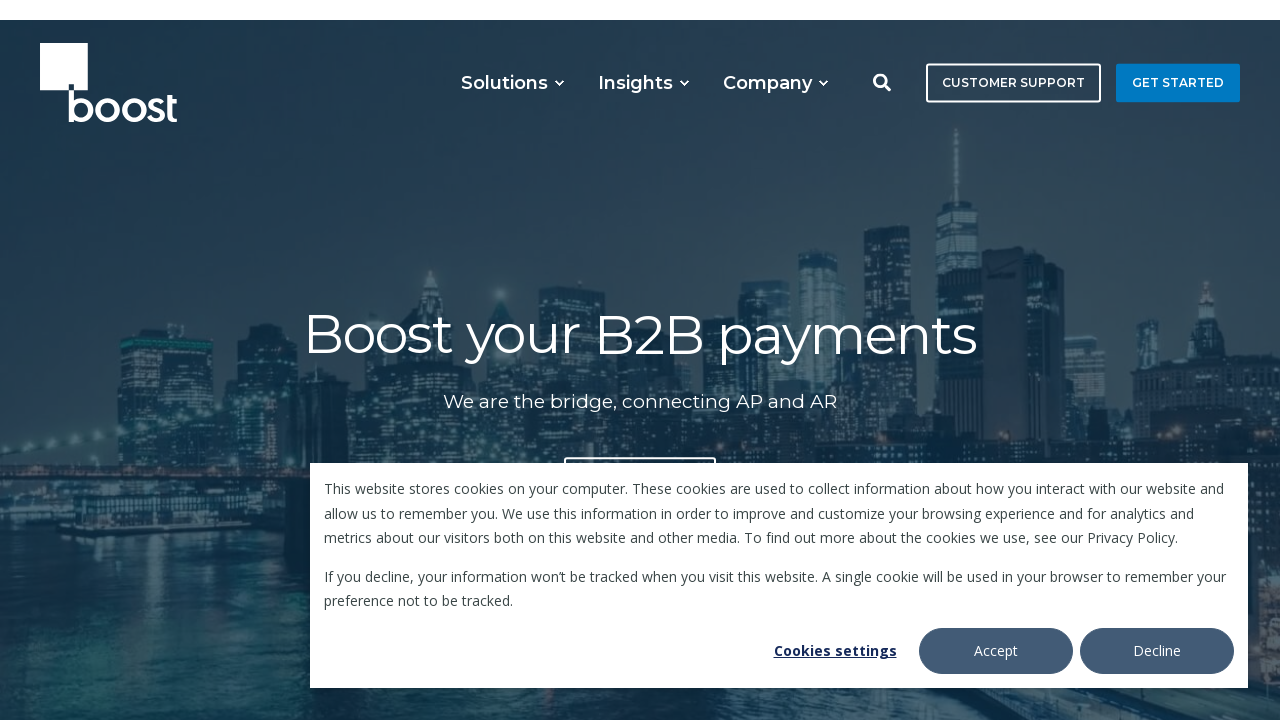

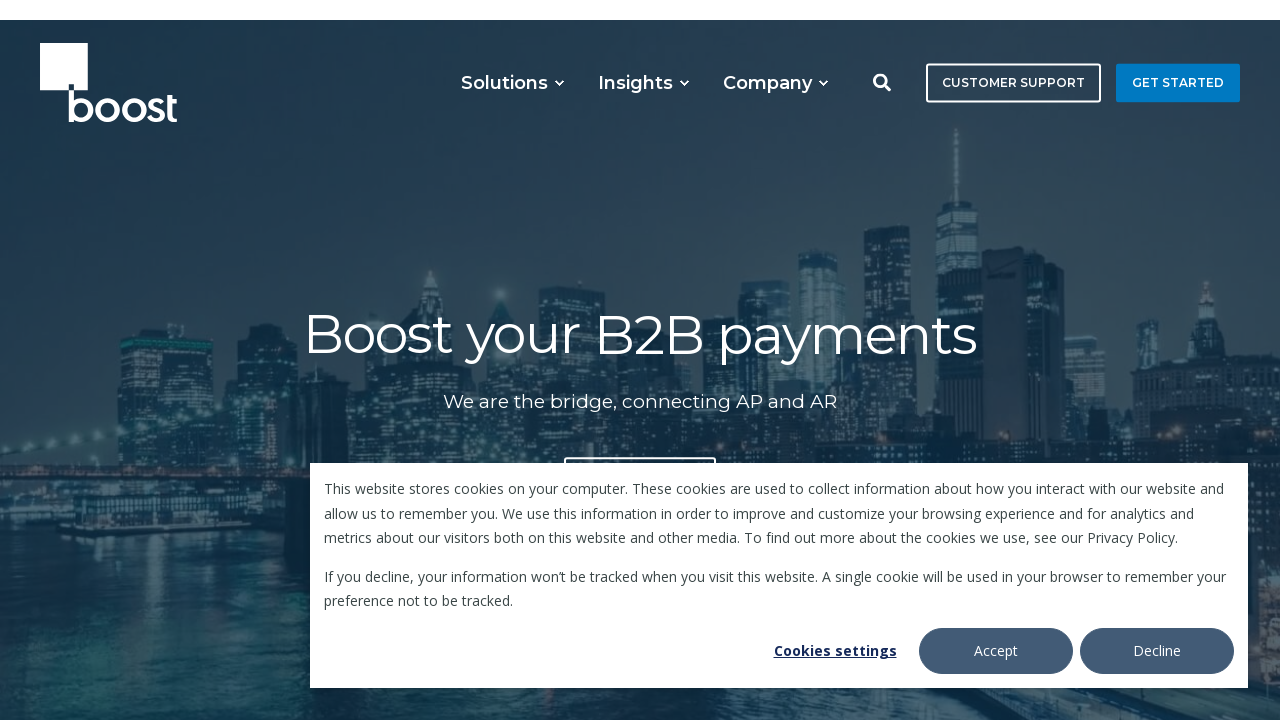